Navigates to QSpiders demo app, clicks on UI Testing section, then clicks on Web Table section, and verifies product information is displayed in the table

Starting URL: https://demoapps.qspiders.com/

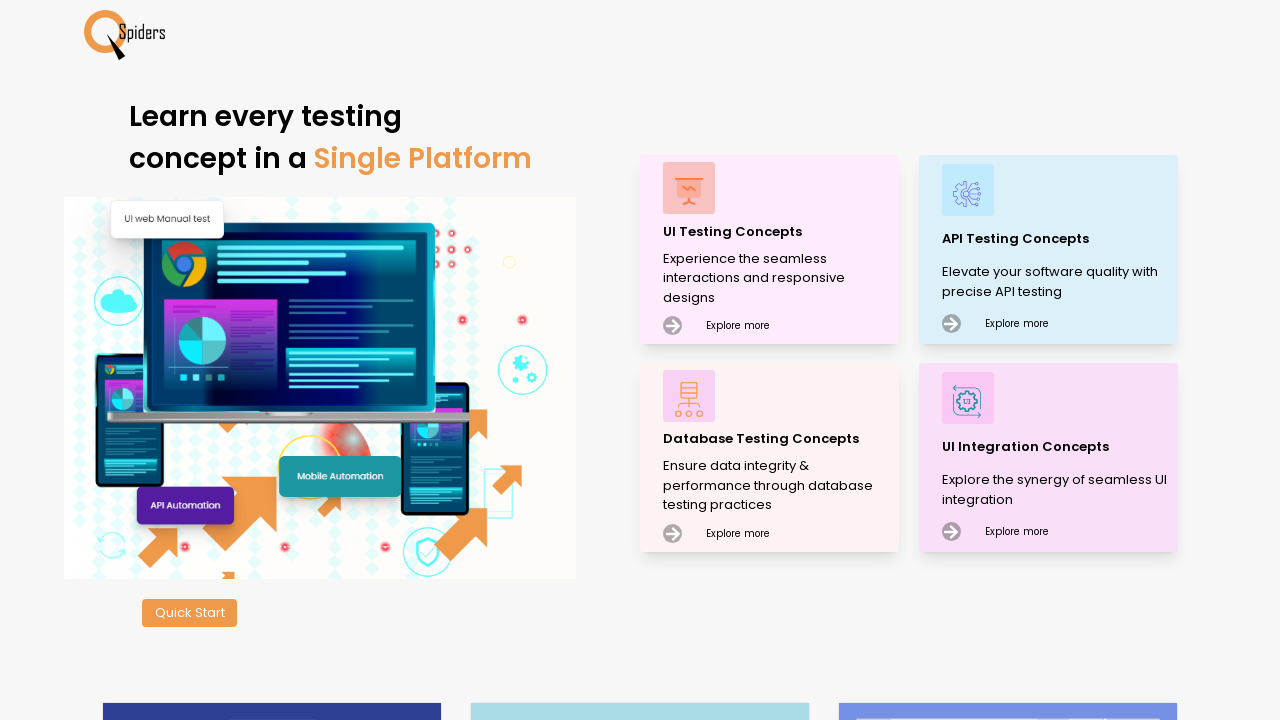

Navigated to QSpiders demo app home page
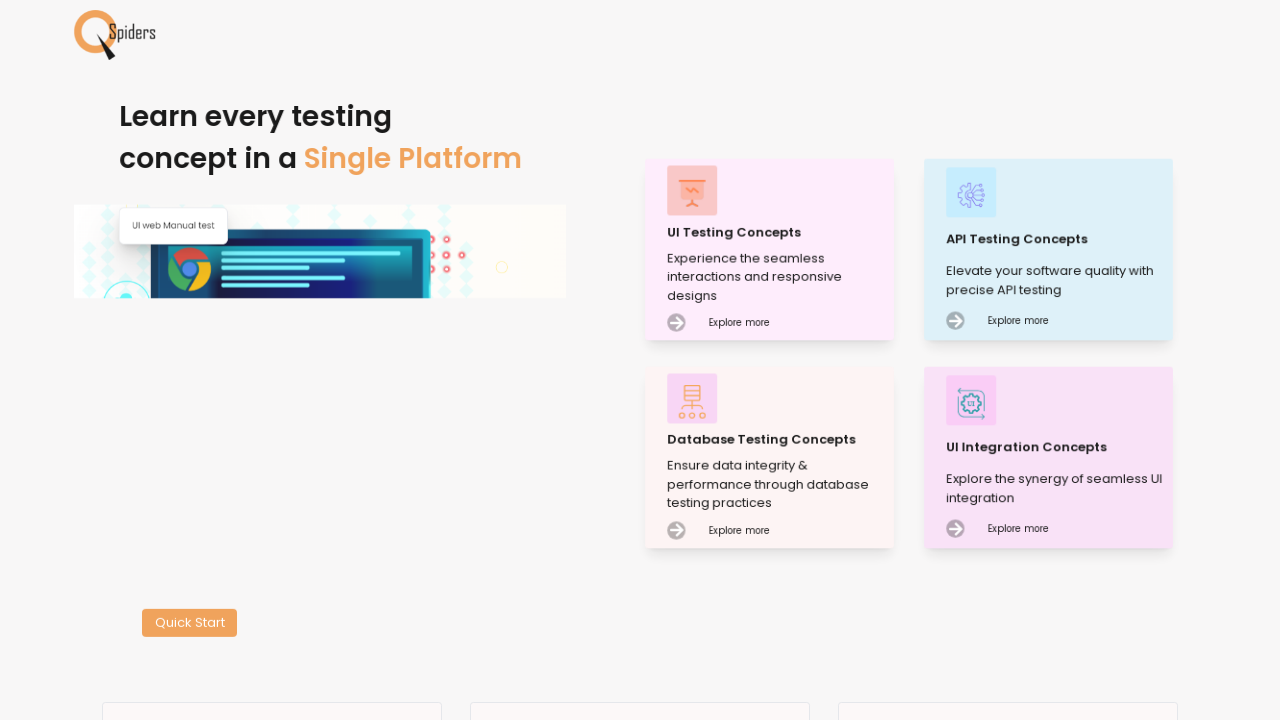

Clicked on UI Testing section at (778, 232) on xpath=//p[contains(text(),'UI Testing')]
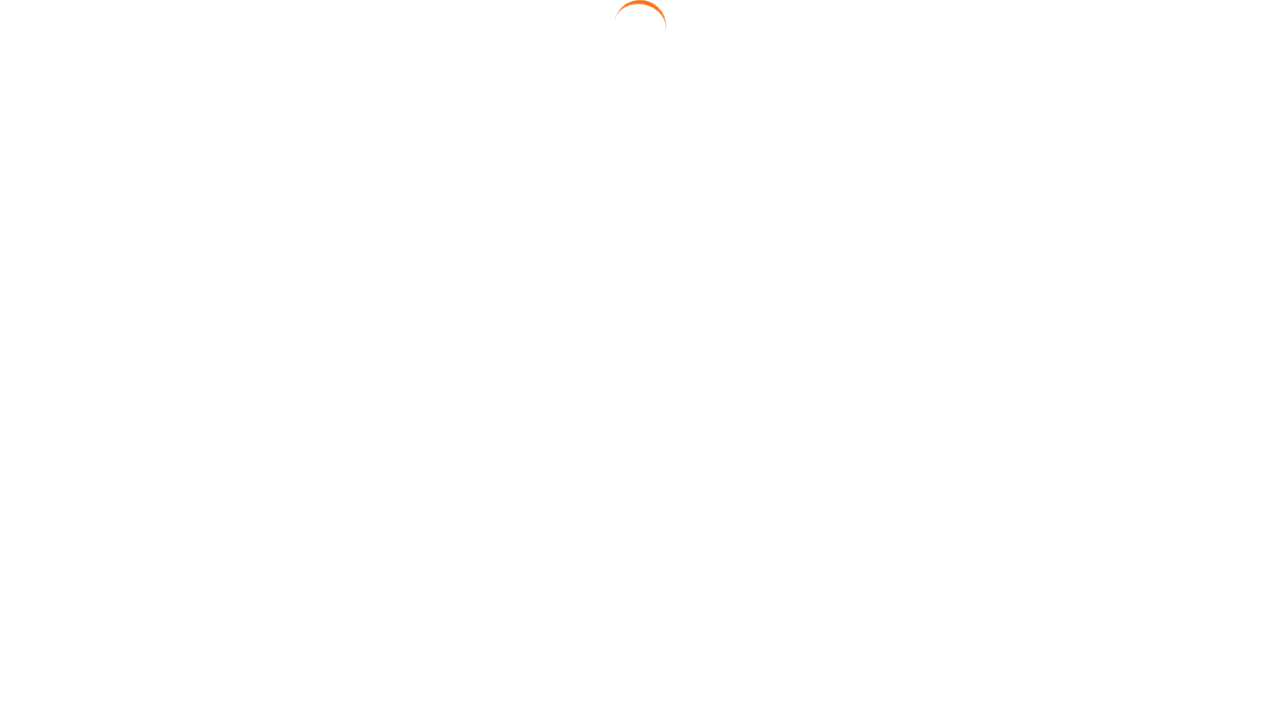

Web Table section appeared after UI Testing navigation
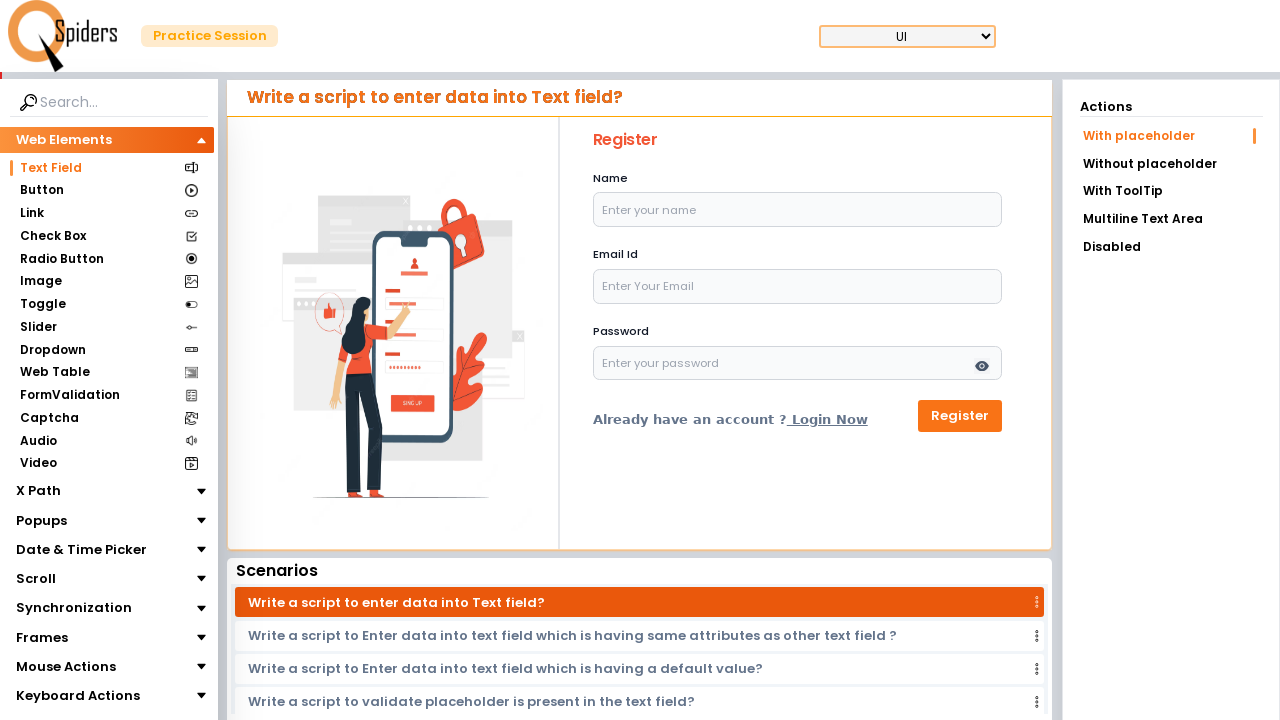

Clicked on Web Table section at (54, 373) on xpath=//section[text()='Web Table']
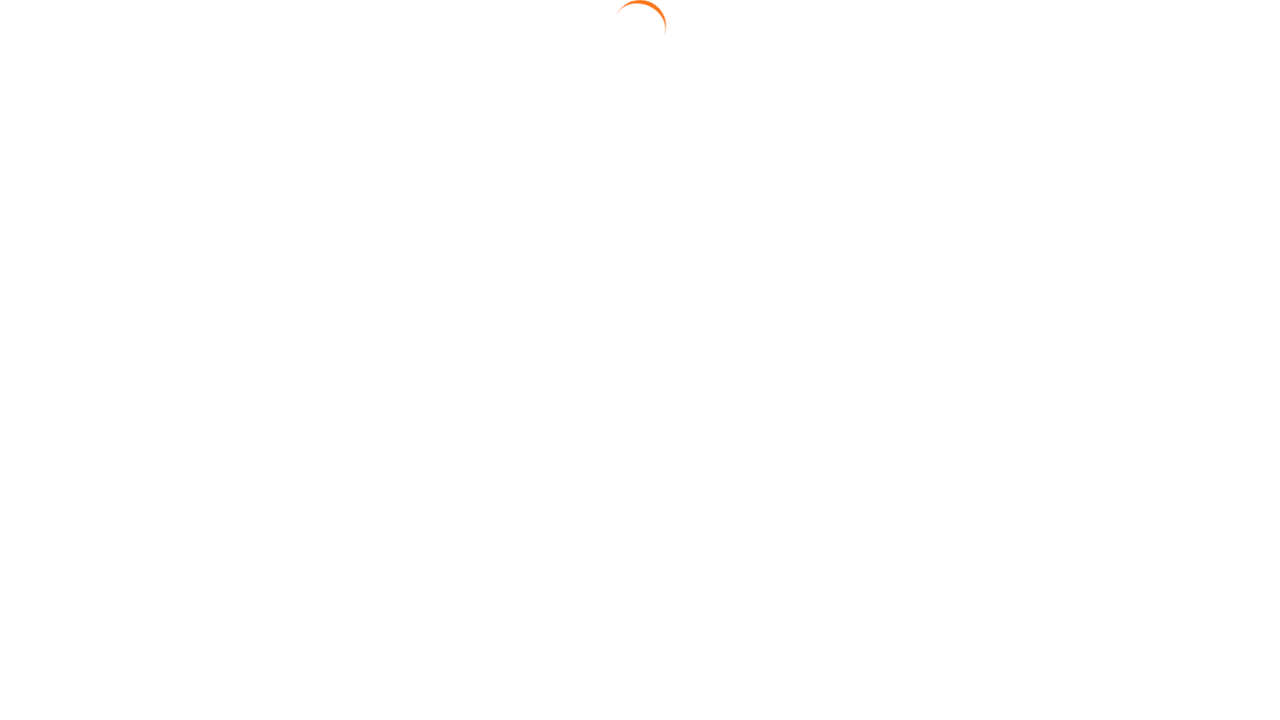

SAMSUNG Galaxy product header appeared in table
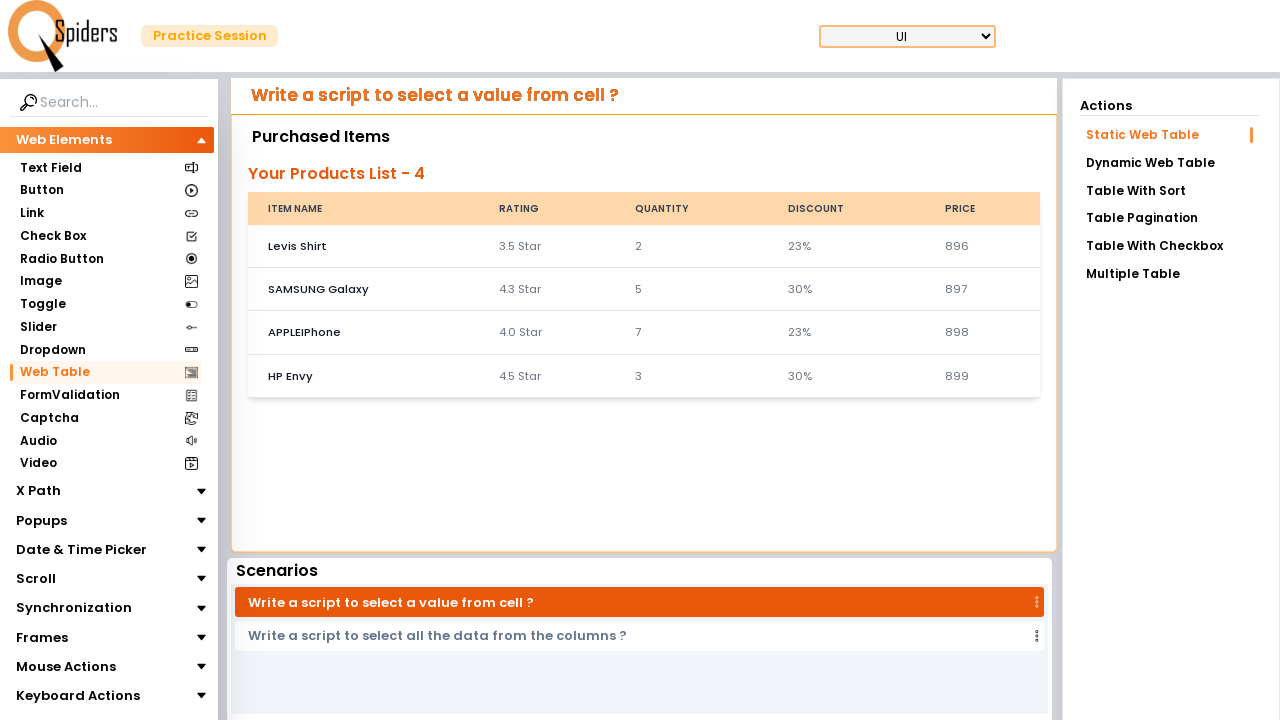

HP Envy product header appeared in table - product information verified
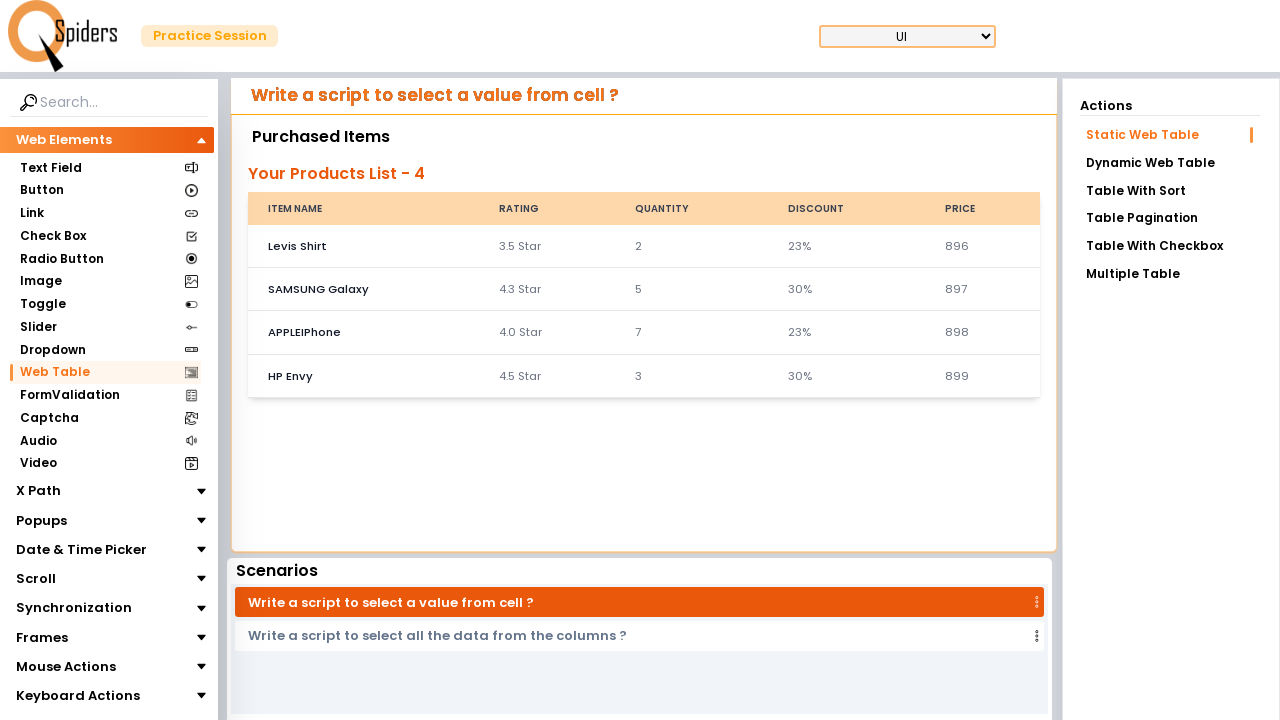

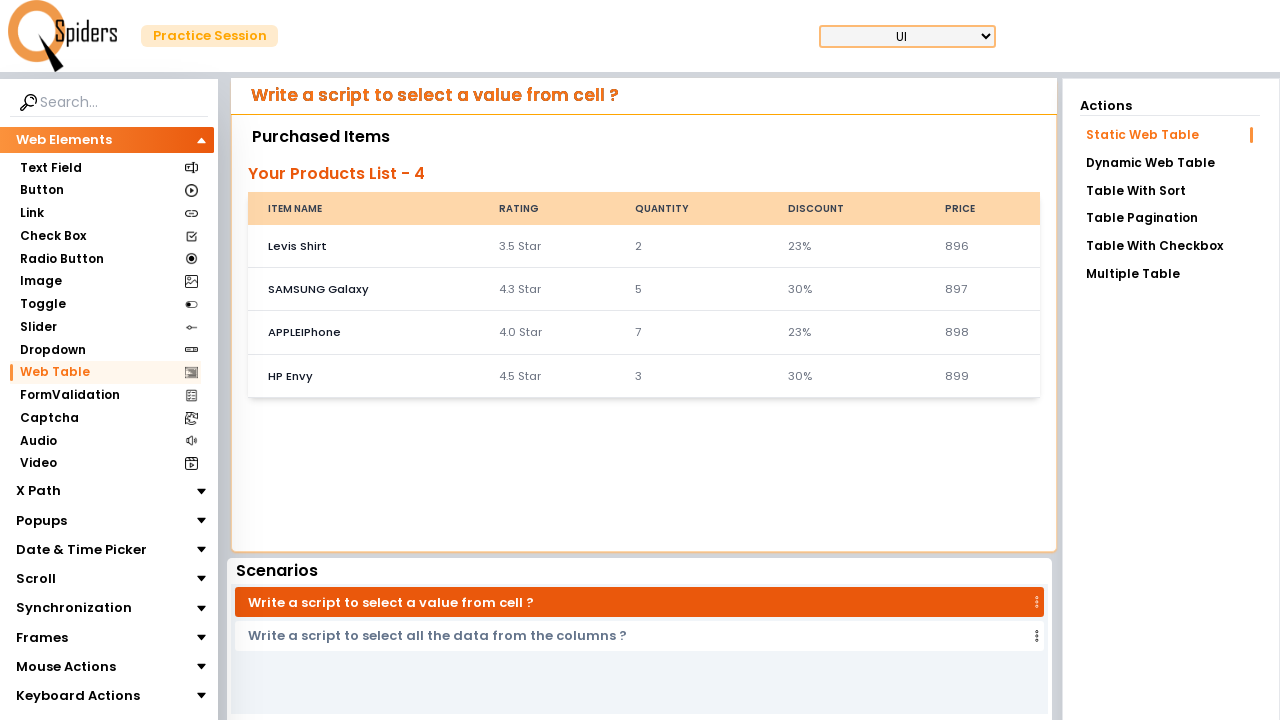